Tests prompt alert functionality by triggering an alert, entering text, and accepting it

Starting URL: https://www.hyrtutorials.com/p/alertsdemo.html

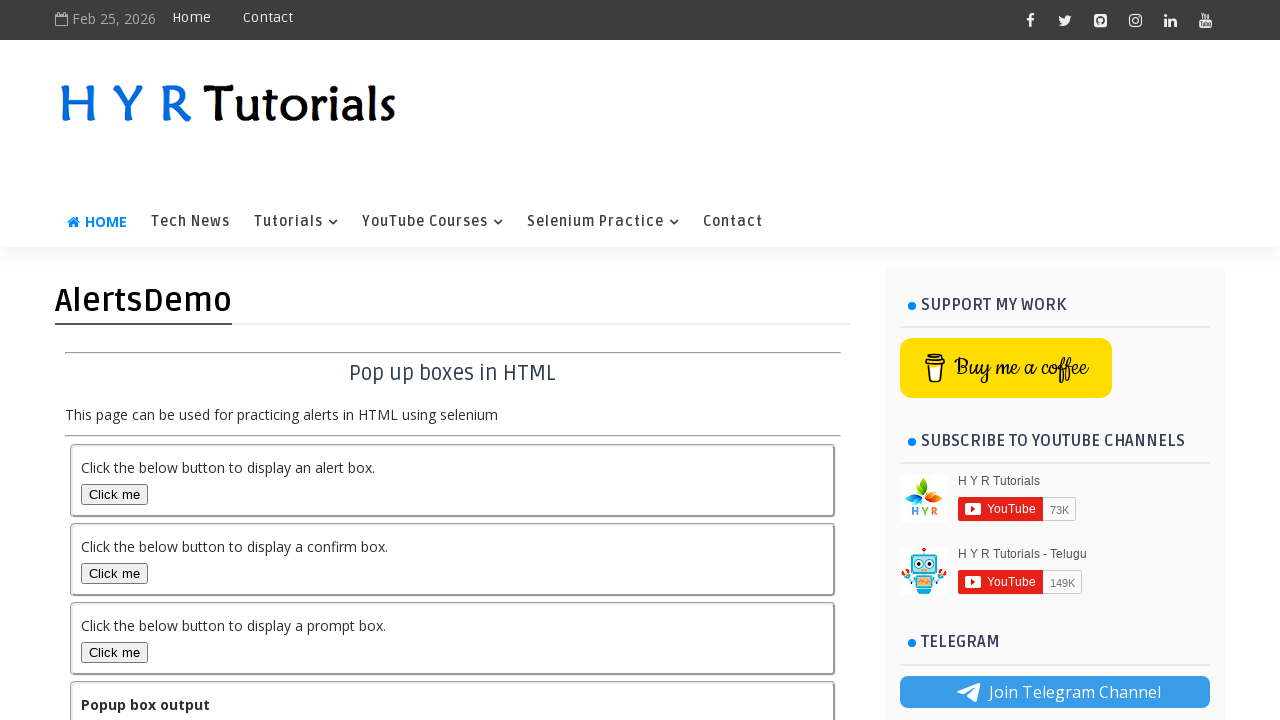

Set up dialog handler for prompt alert
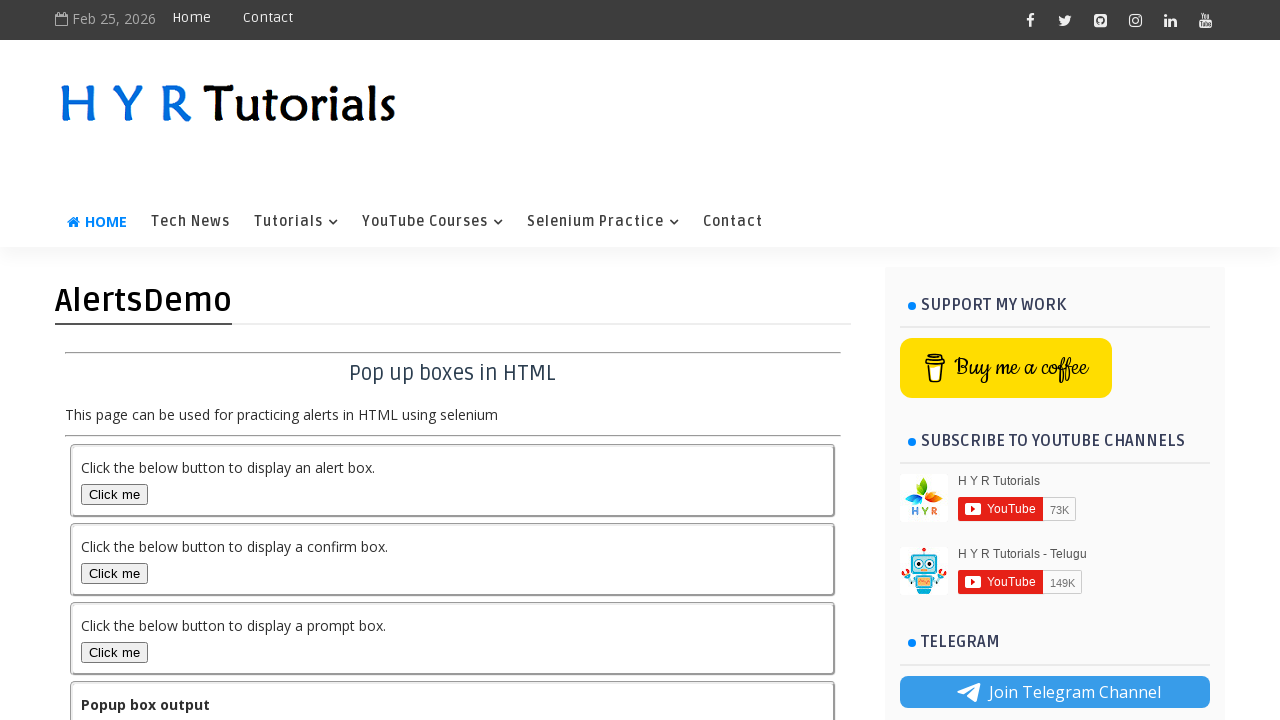

Clicked prompt alert button at (114, 652) on #promptBox
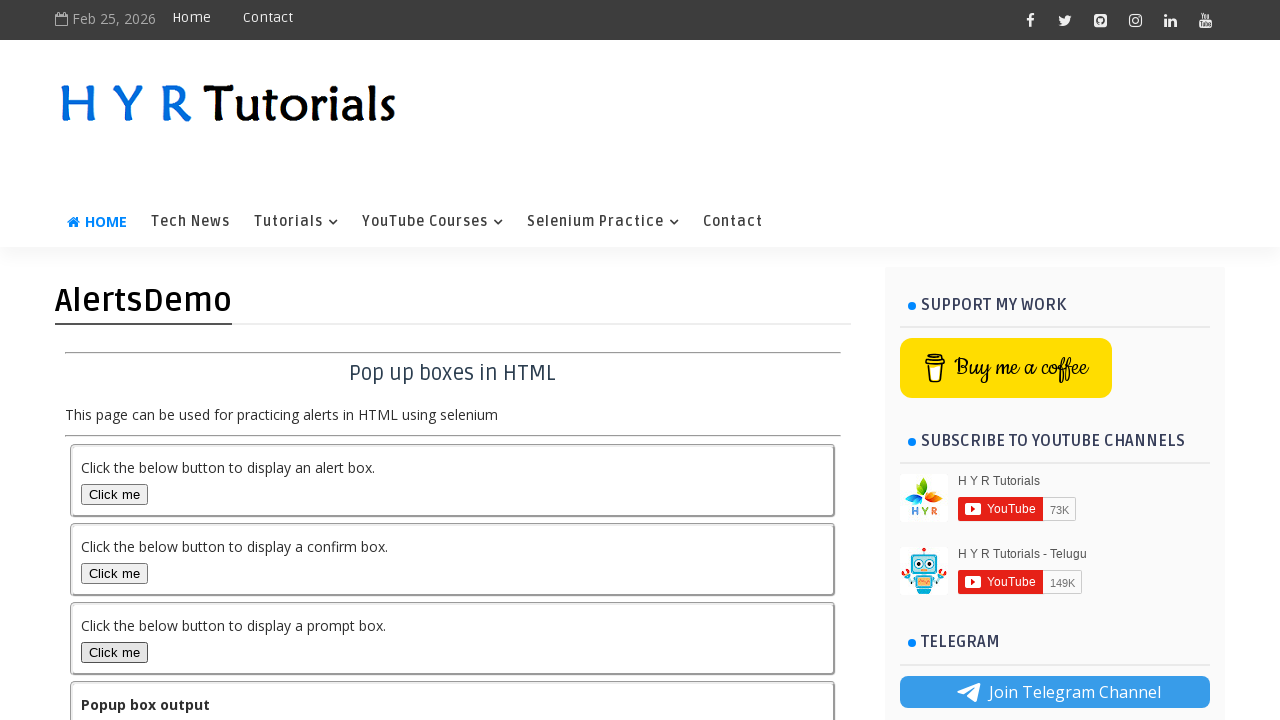

Output element loaded after accepting prompt with 'Lucky'
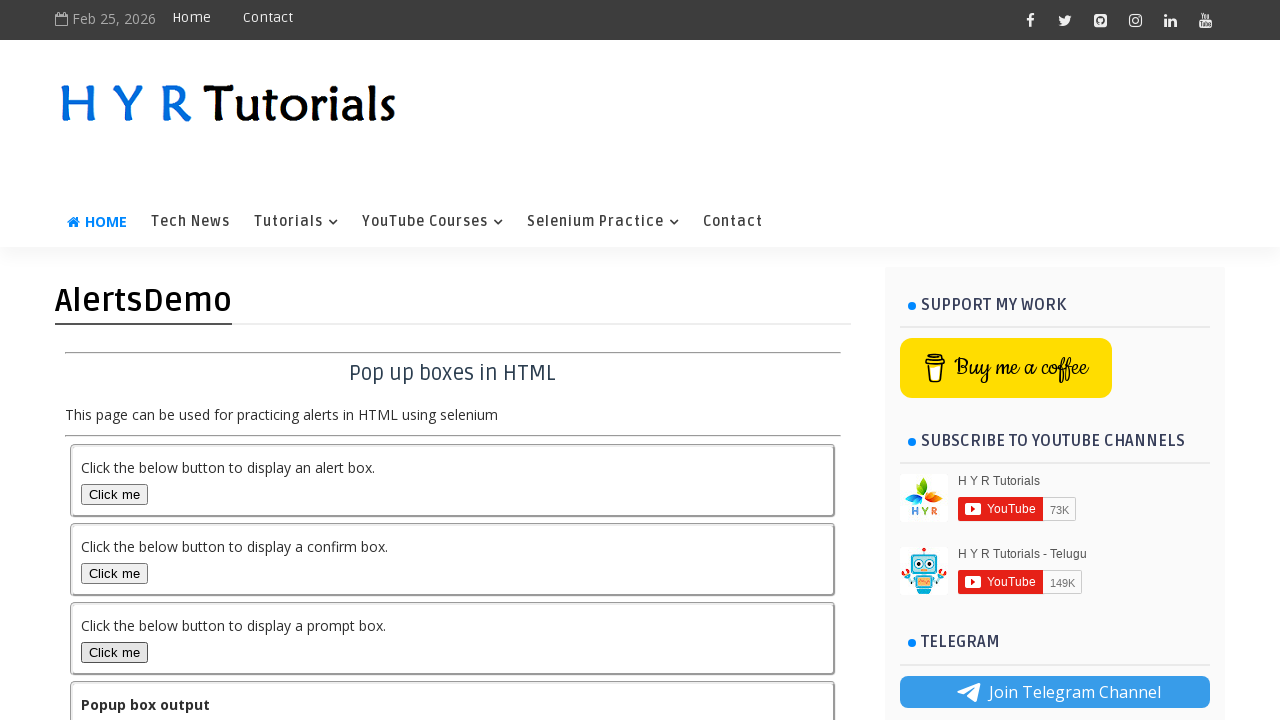

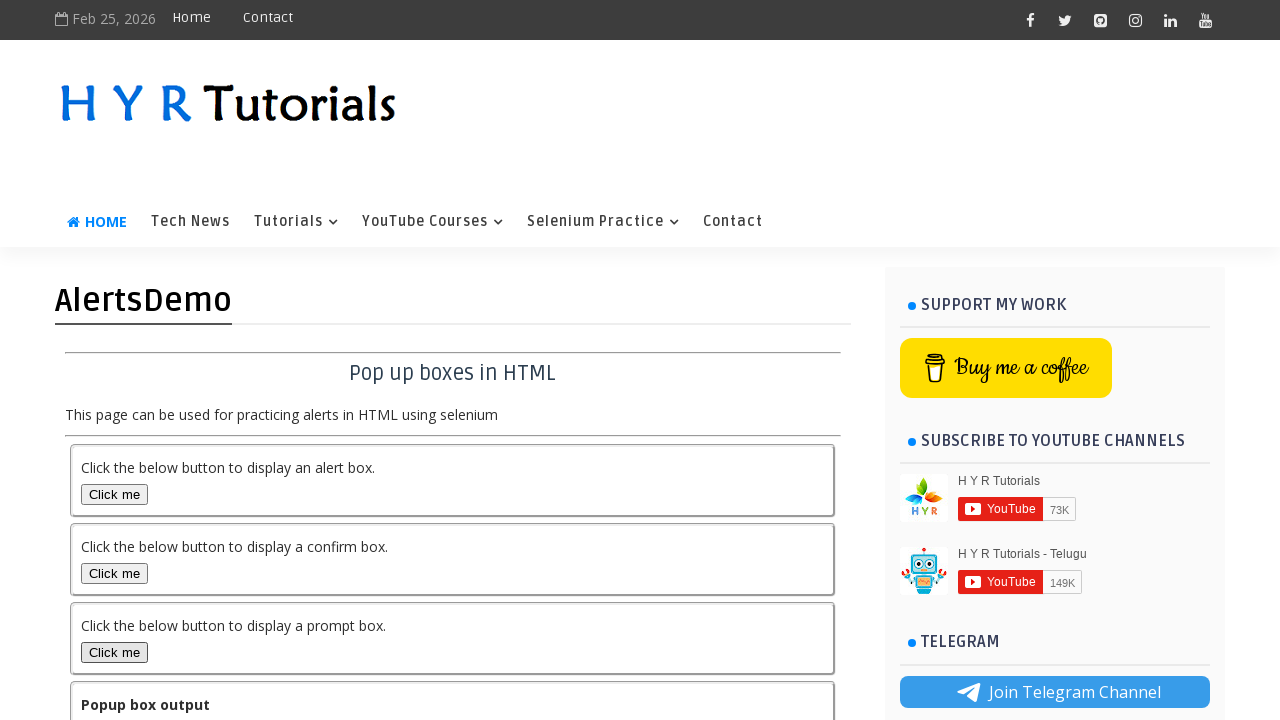